Tests drag and drop functionality on the DHTMLX Tree component demo page by dragging a tree item from one location to another within an iframe.

Starting URL: https://dhtmlx.com/docs/products/dhtmlxTree/

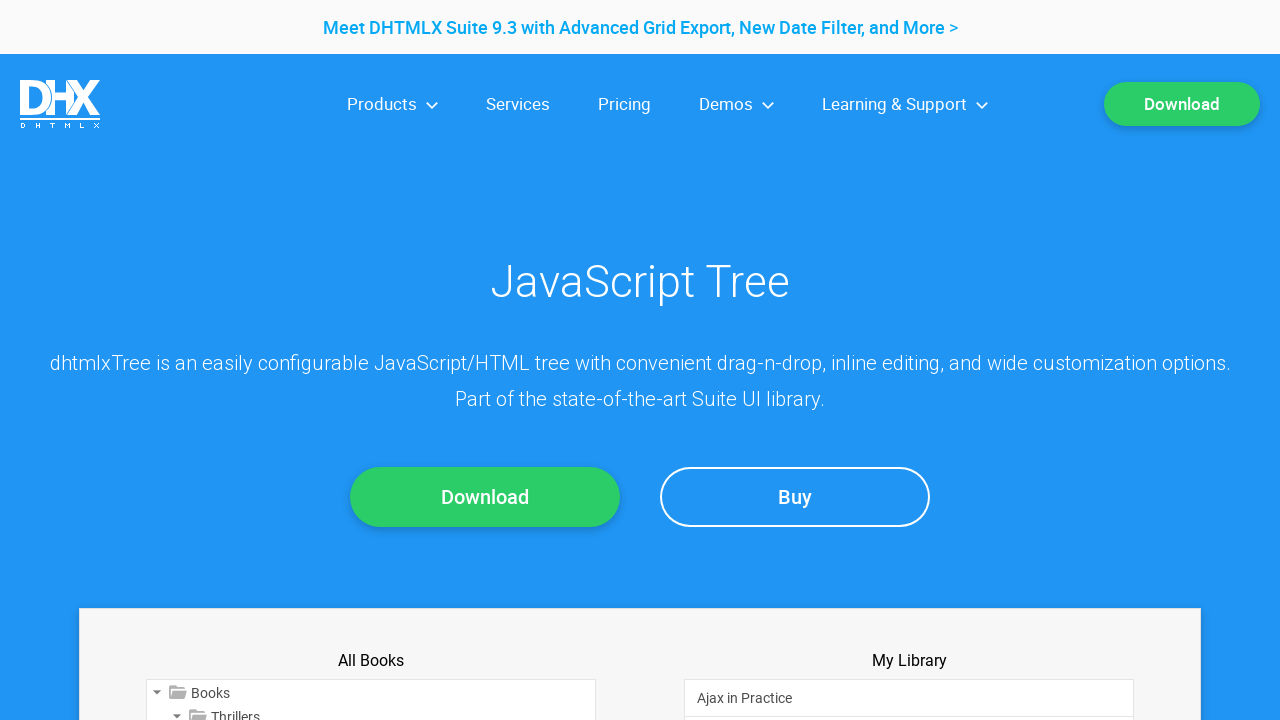

Waited 3 seconds for page to load
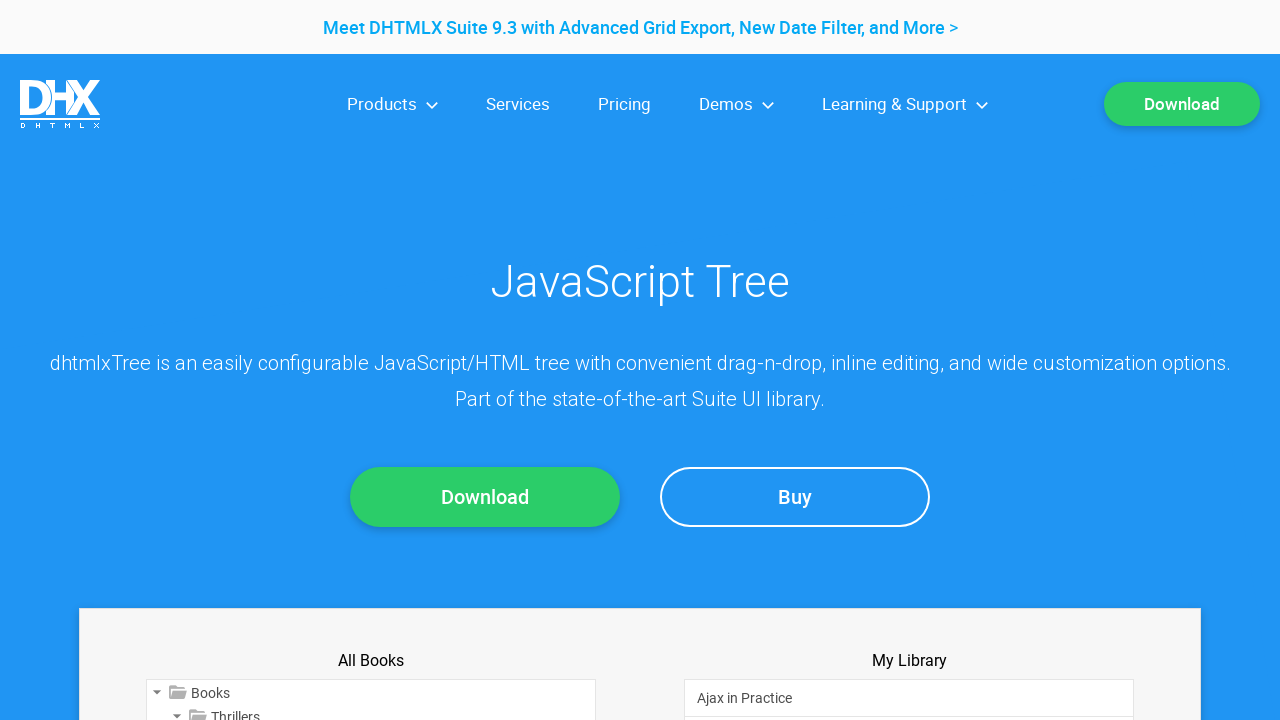

Located the first iframe containing the tree demo
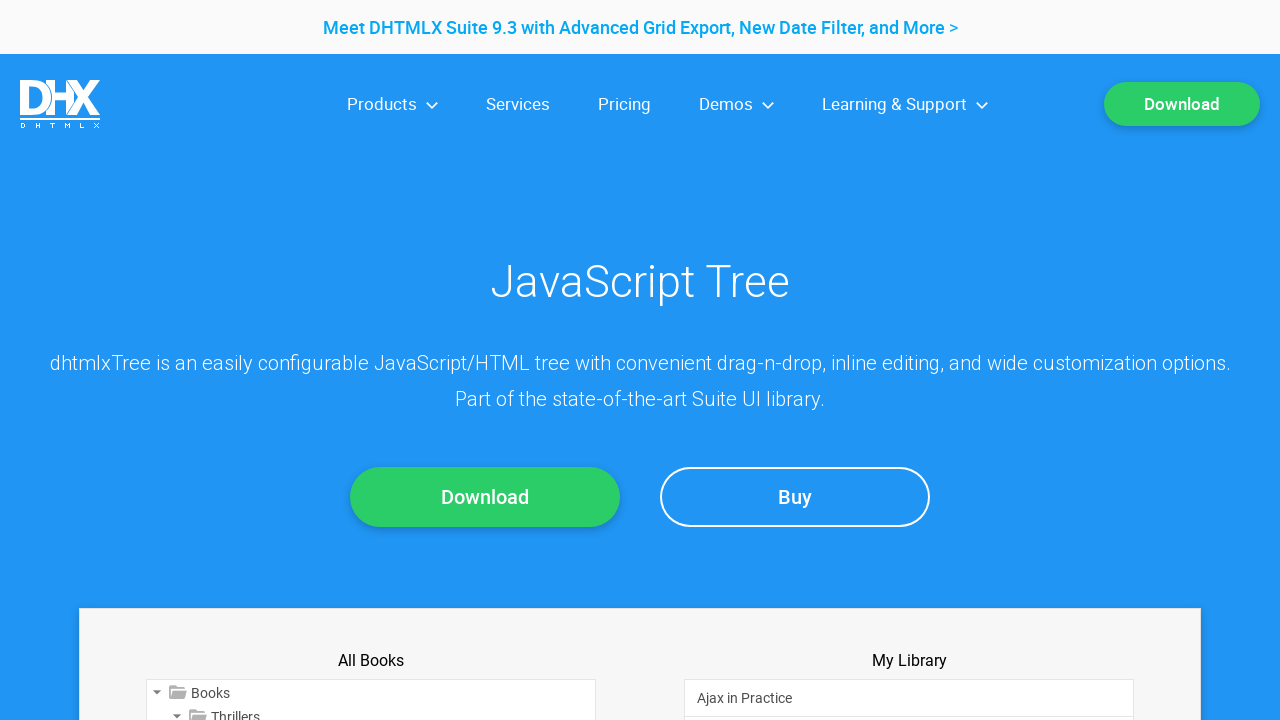

Tree demo container became visible within iframe
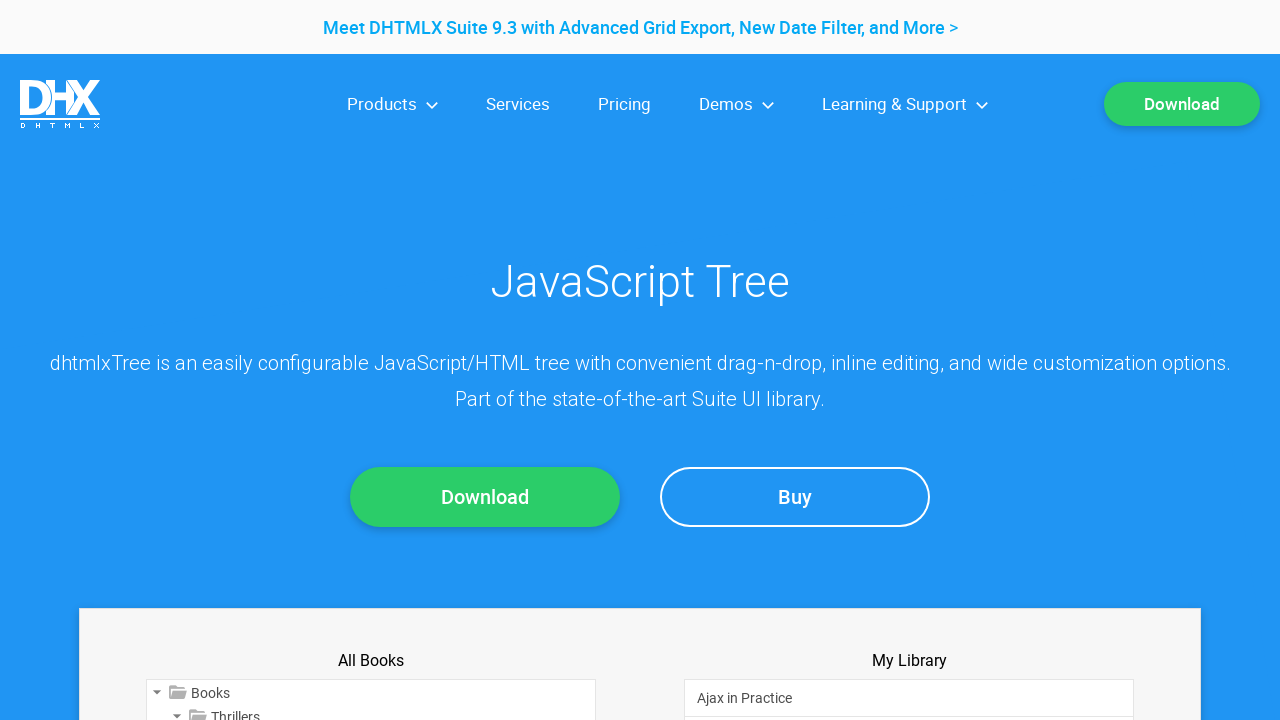

Located the source tree item to drag
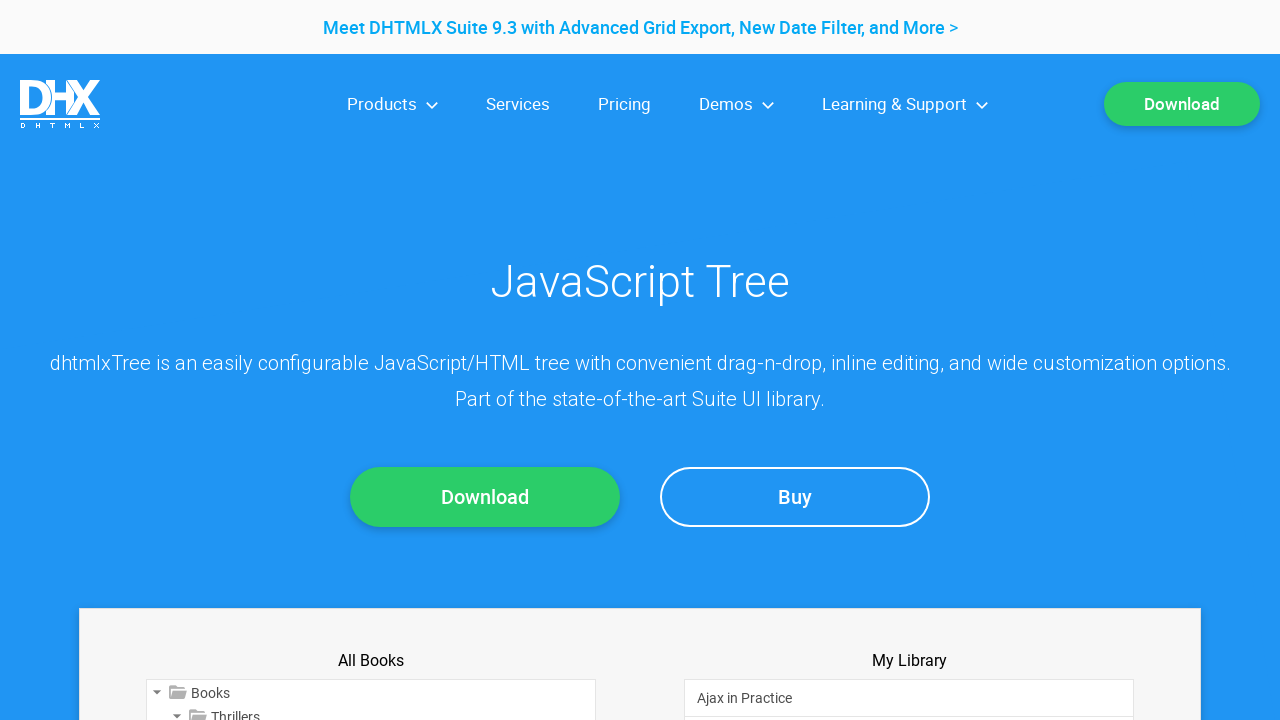

Located the destination tree item 'Zend Framework in Action'
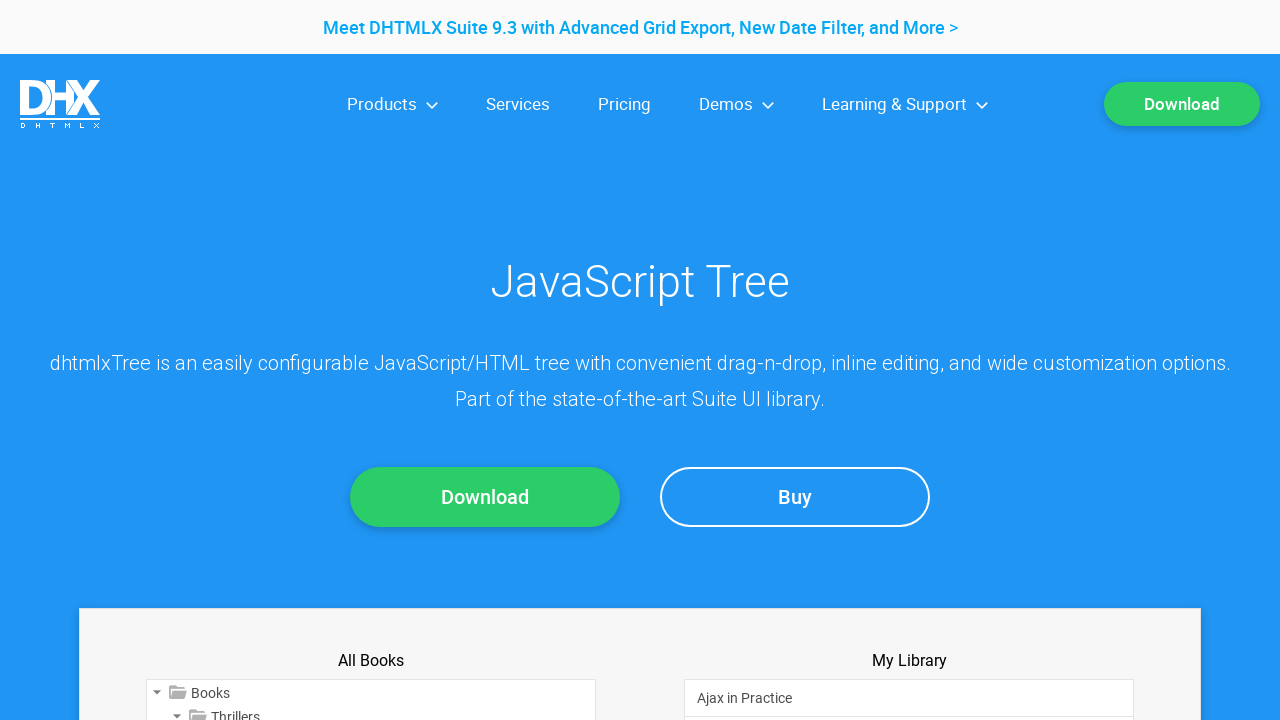

Dragged source tree item to destination 'Zend Framework in Action' at (909, 702)
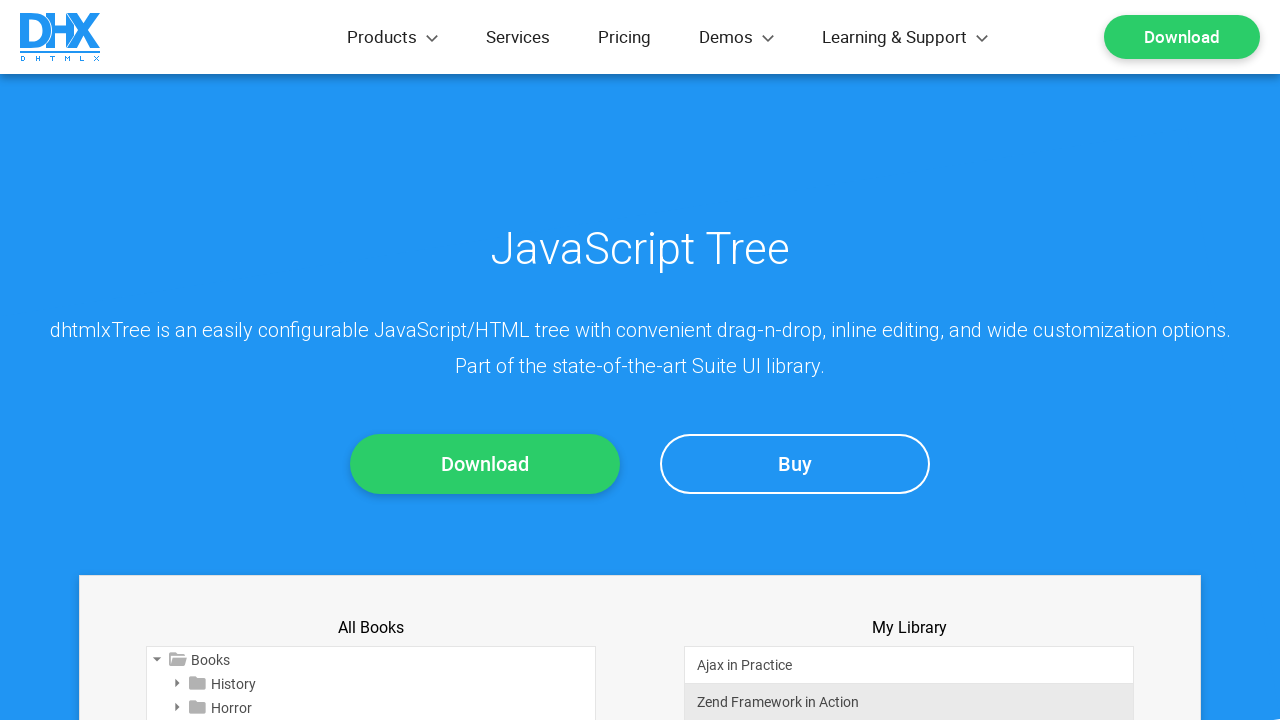

Waited 2 seconds to observe the drag and drop result
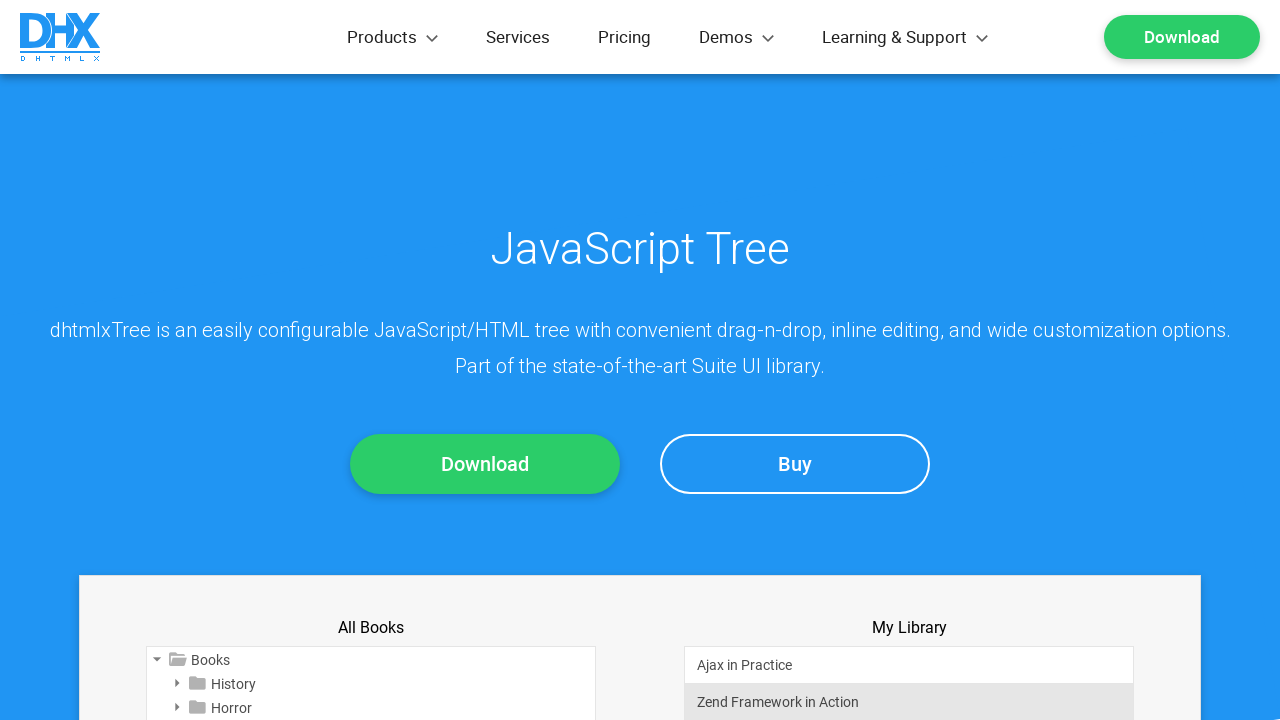

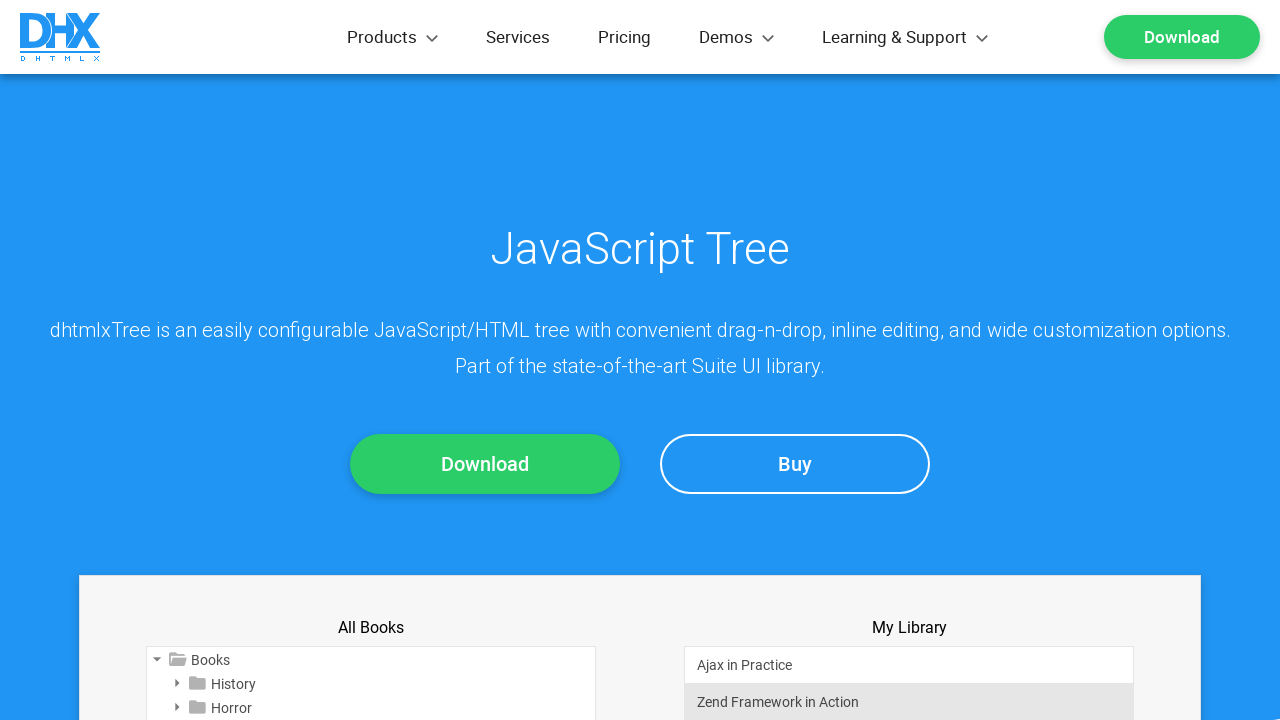